Tests alert box functionality by clicking the alert button and accepting the alert popup

Starting URL: https://chandanachaitanya.github.io/selenium-practice-site/?languages=Java&enterText=

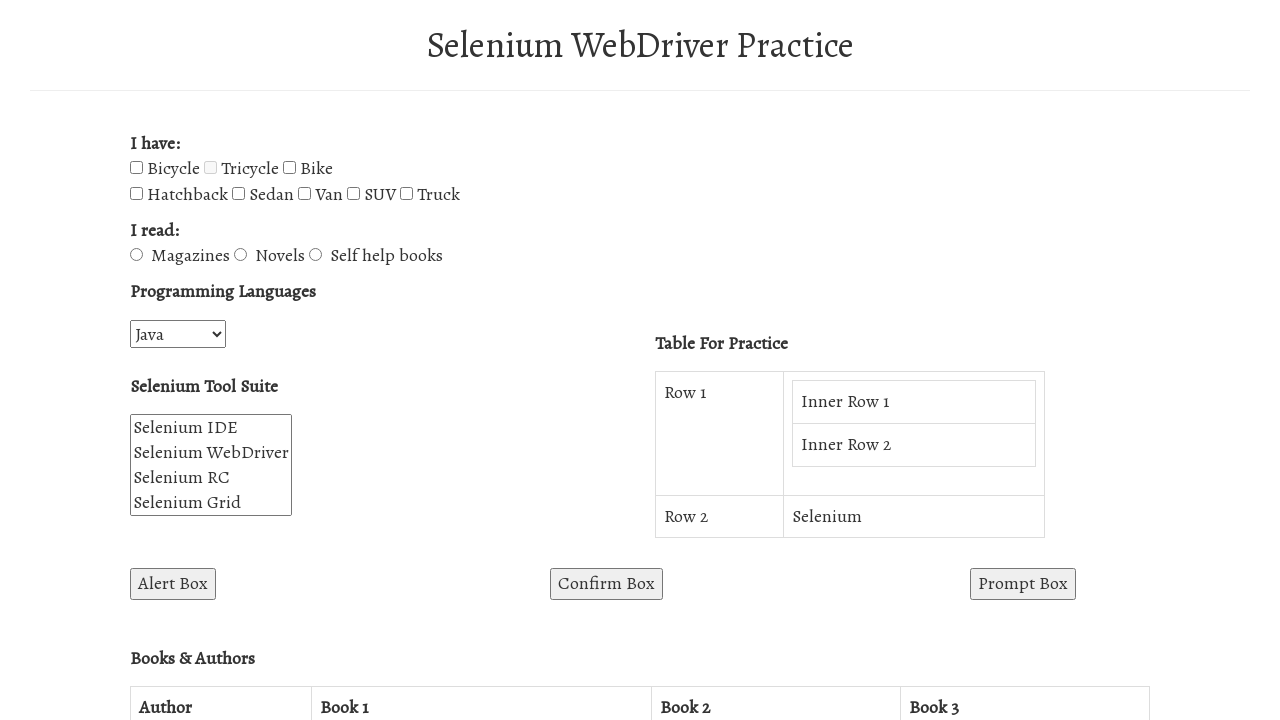

Clicked the alert button at (173, 584) on #alertBox
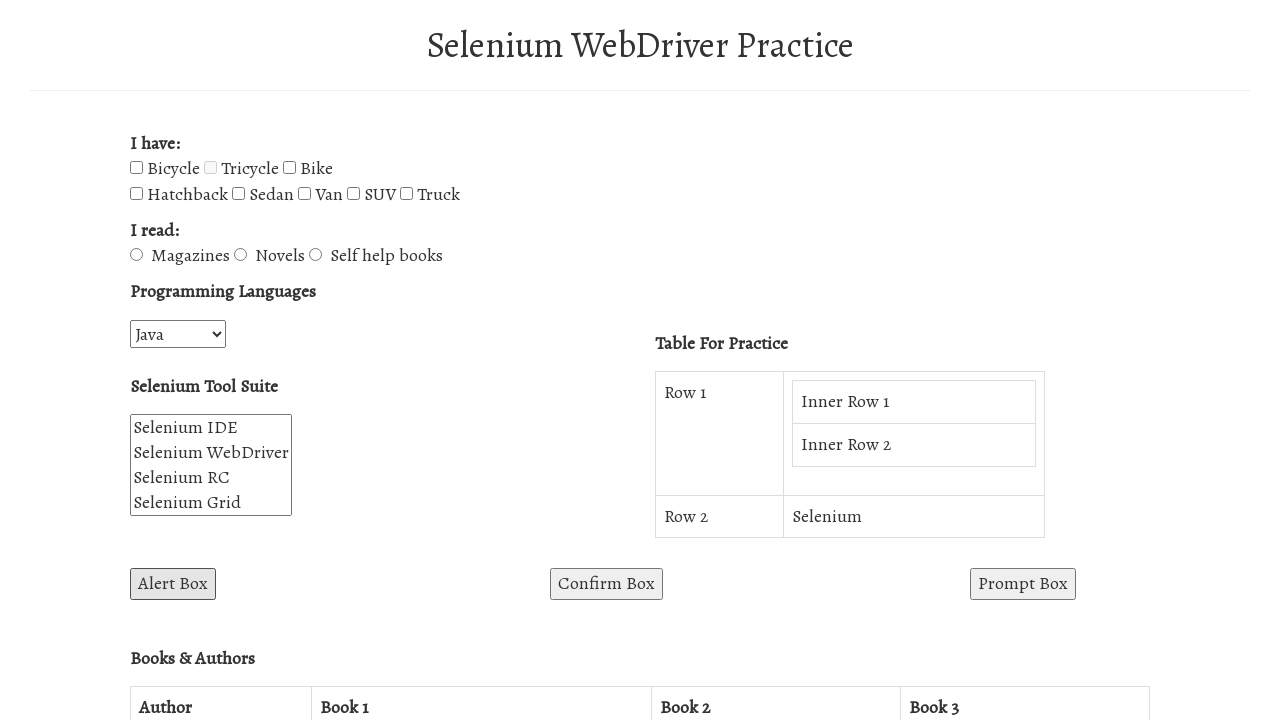

Set up dialog handler to accept alert popup
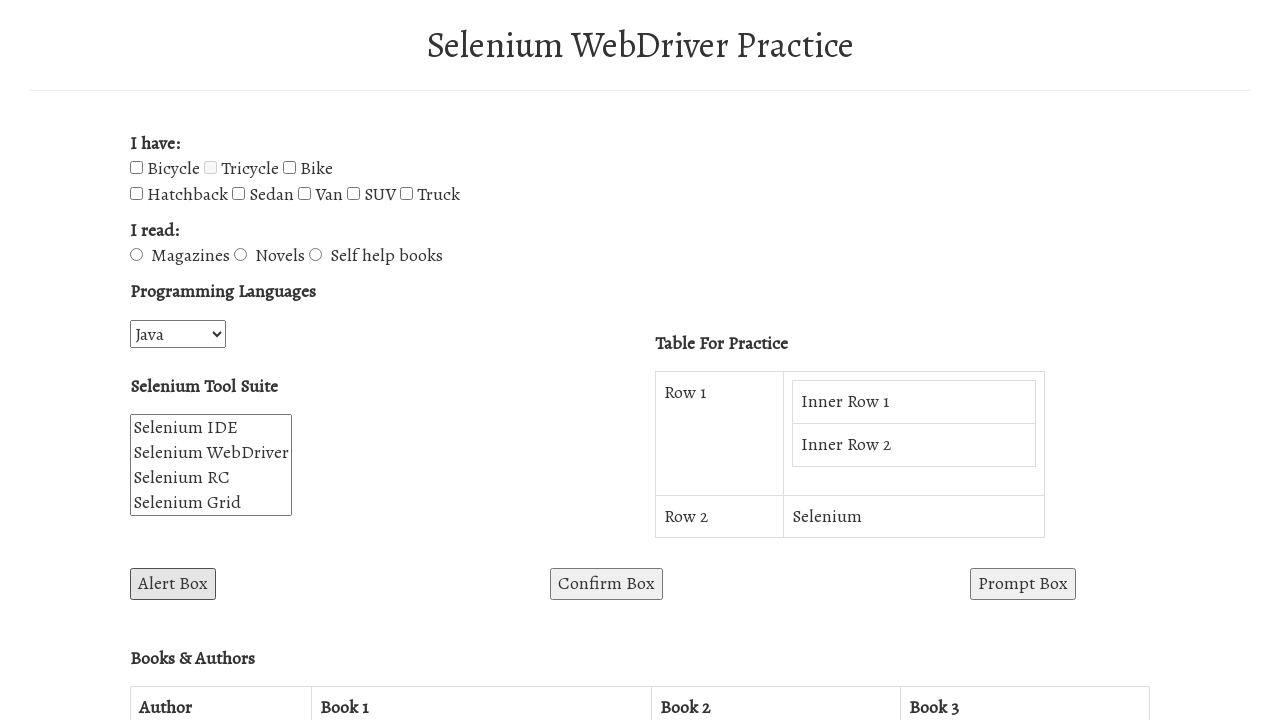

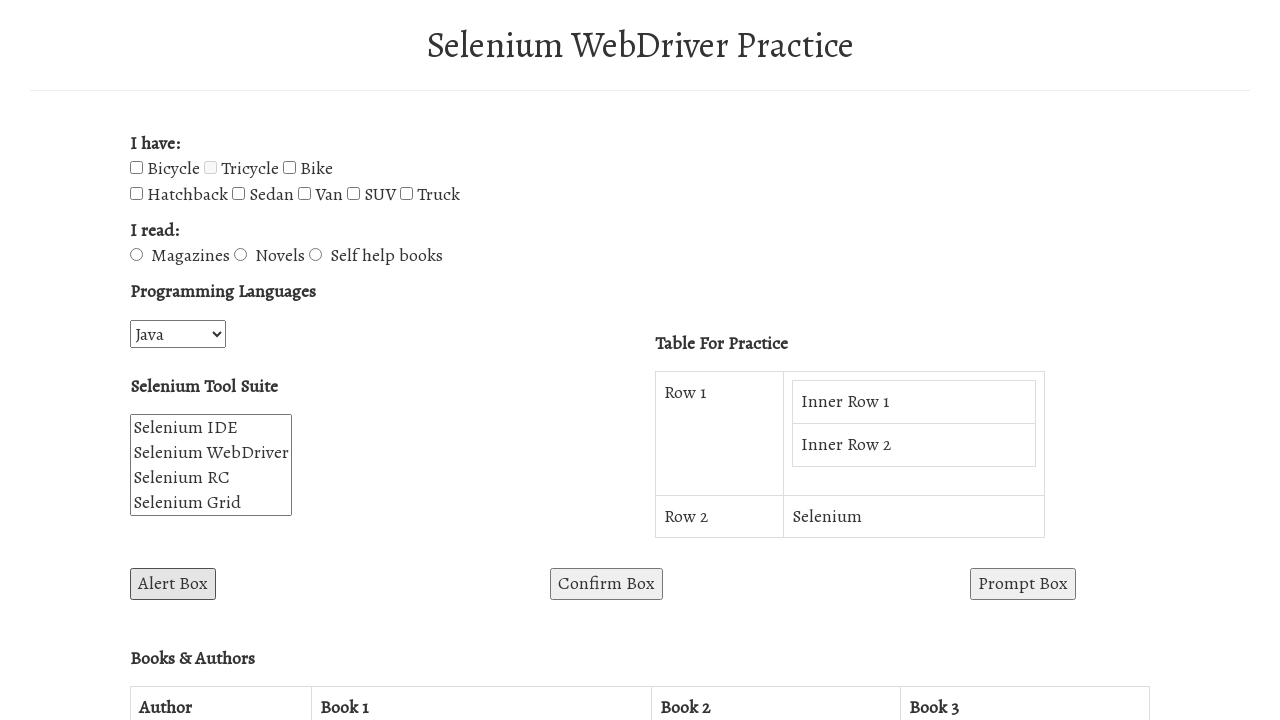